Tests filling a color input field with an orange color value

Starting URL: https://gaabrielogan2.github.io/app-car

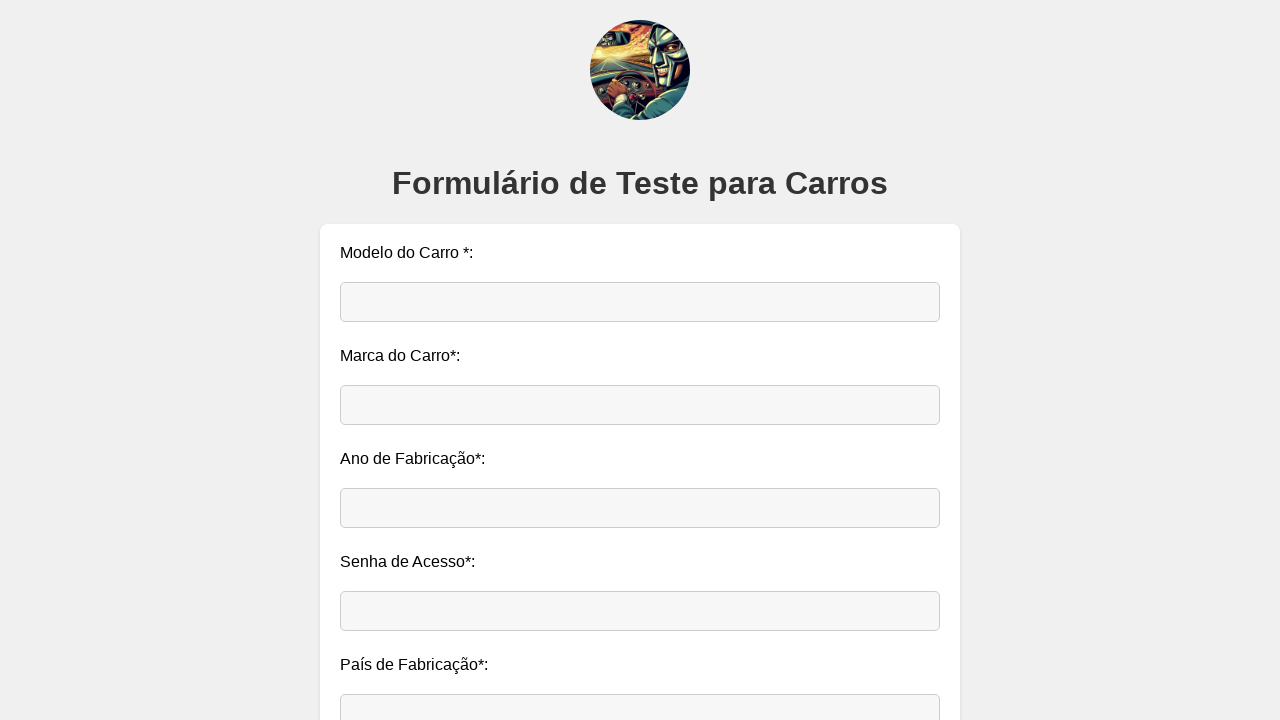

Filled color input field with orange color value (#ffa500) on #cor
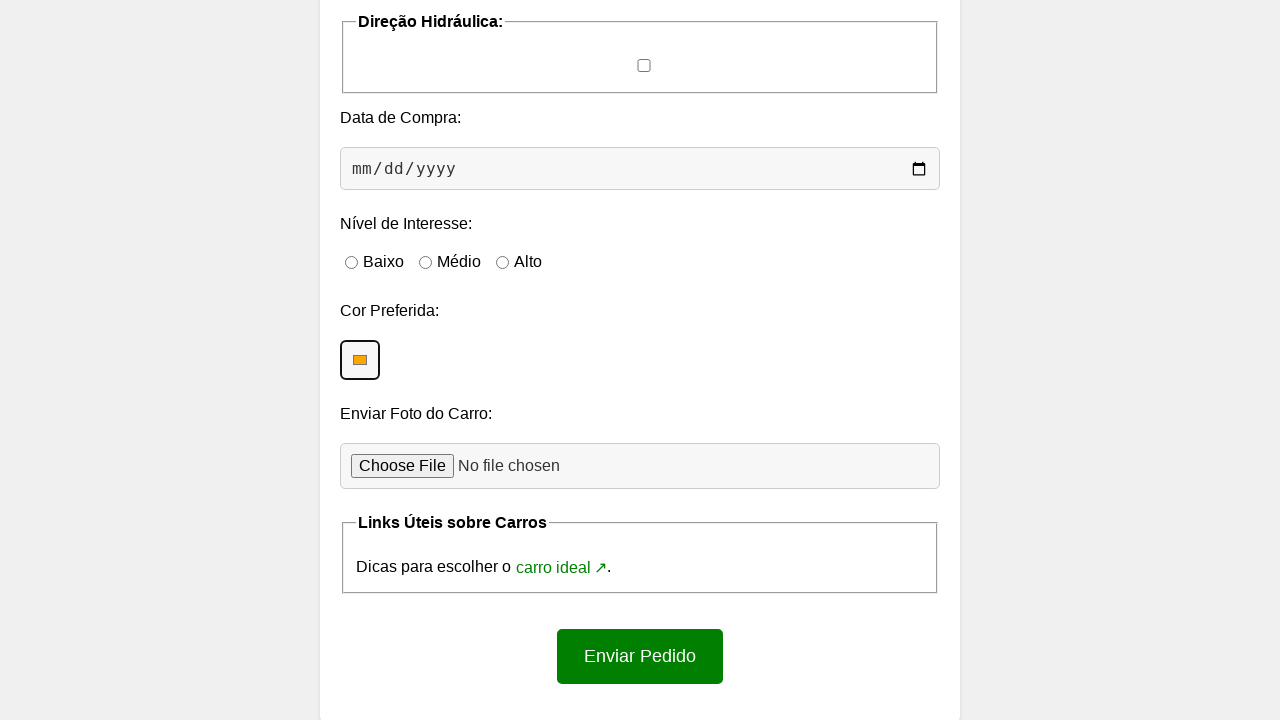

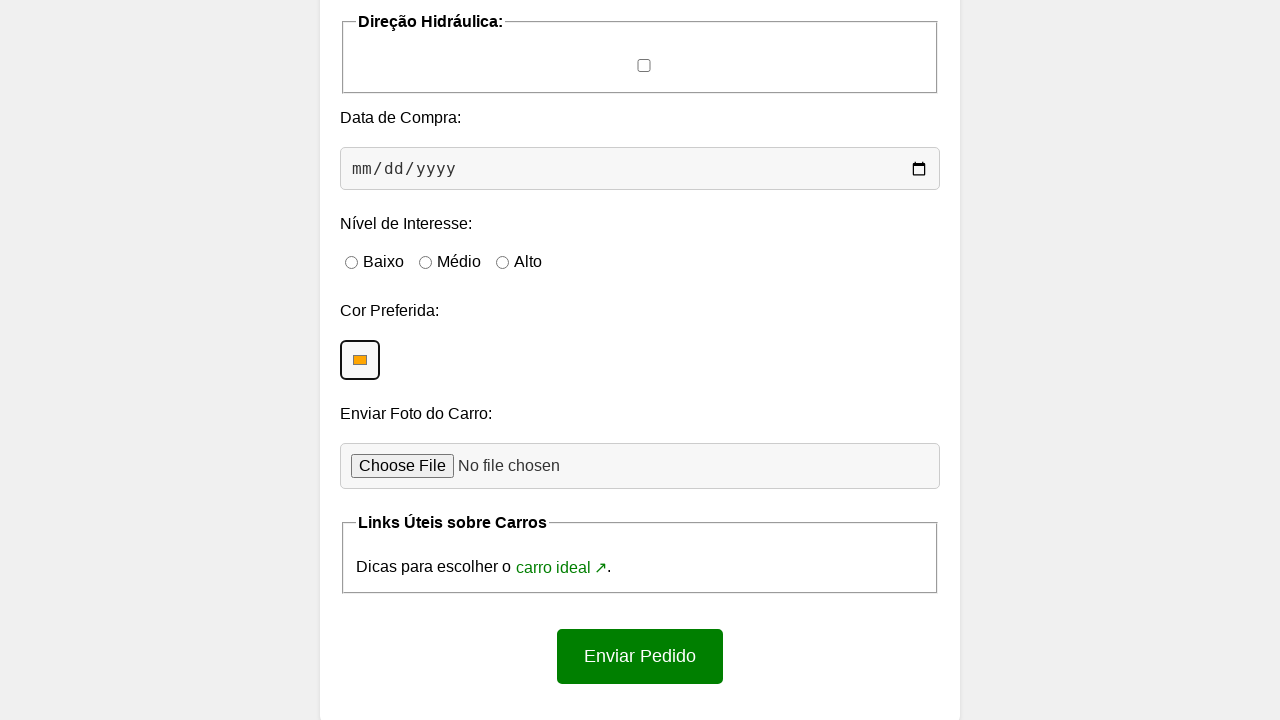